Opens a new tab by clicking a button, switches to it to read text, then switches back to the parent window

Starting URL: https://demoqa.com/browser-windows

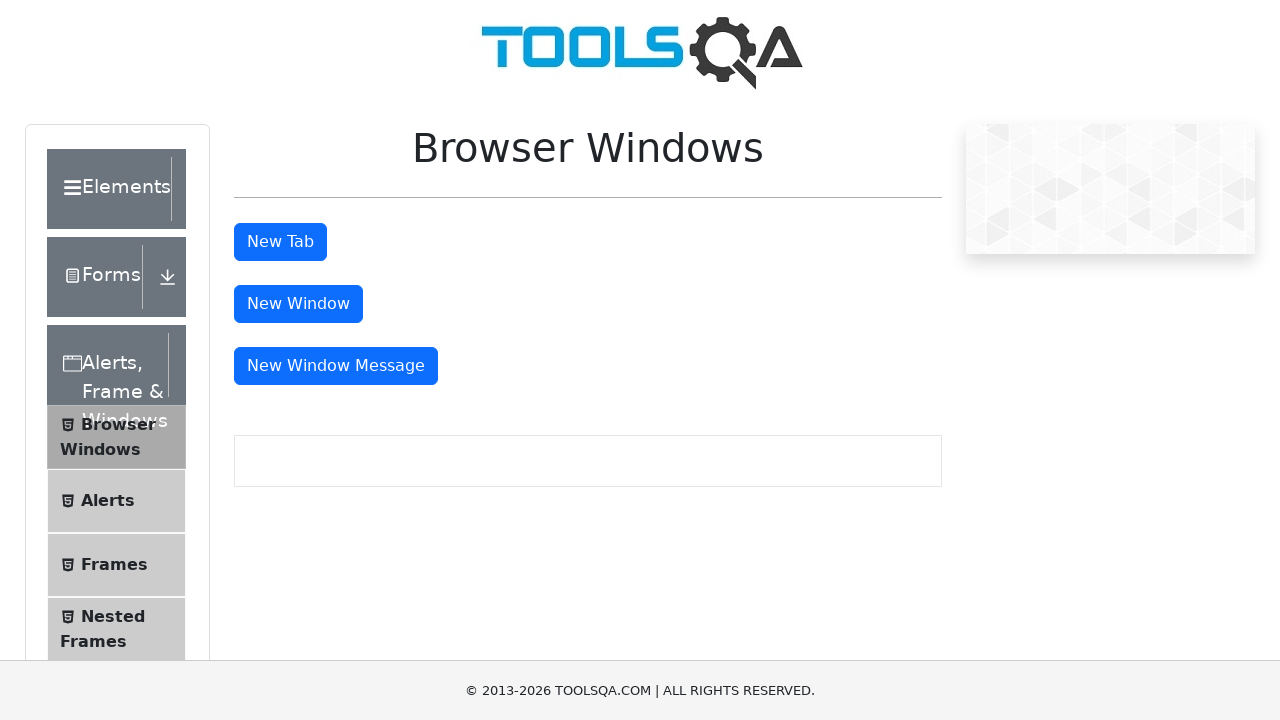

Clicked button to open new tab at (280, 242) on xpath=//*[@id='tabButton']
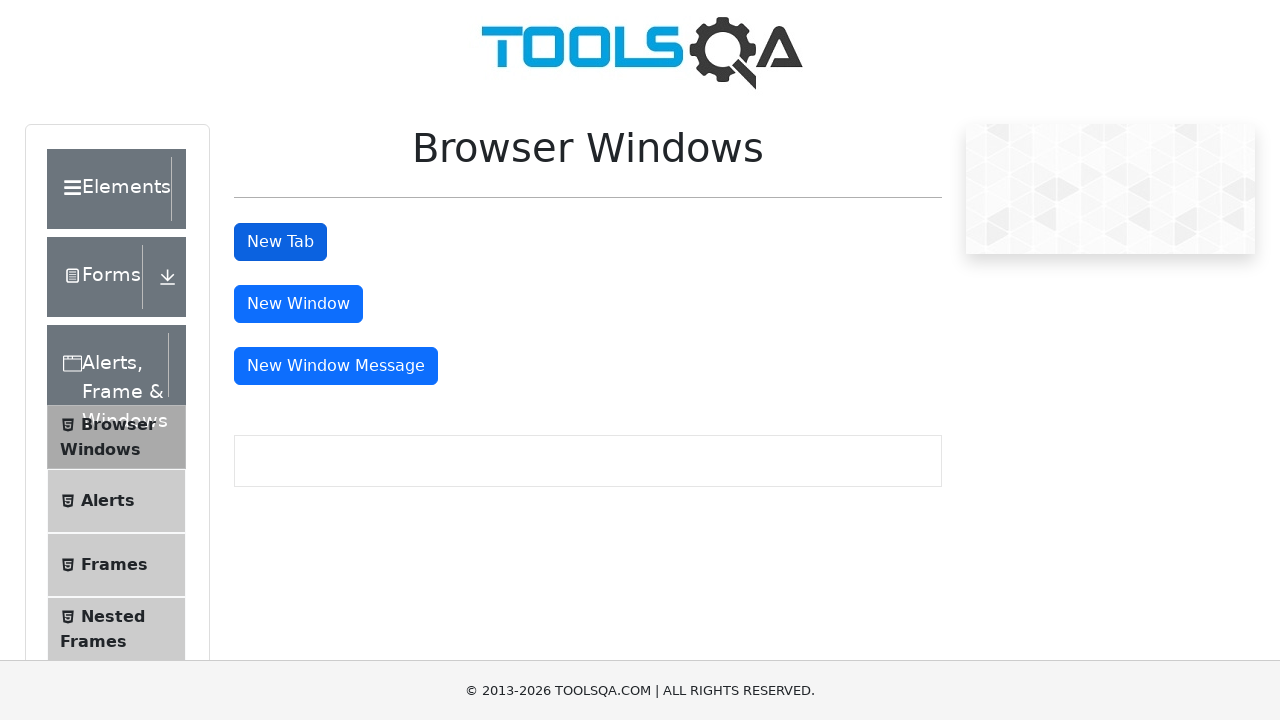

Retrieved all context pages
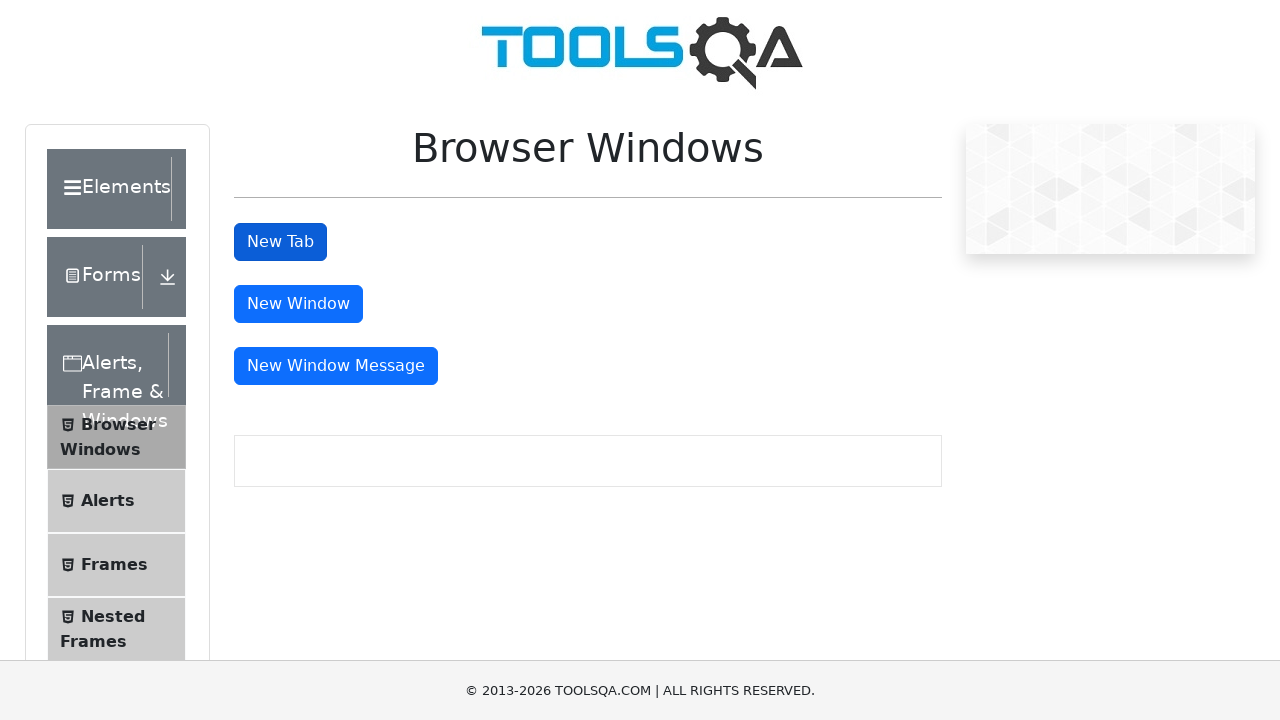

Identified parent page (first tab)
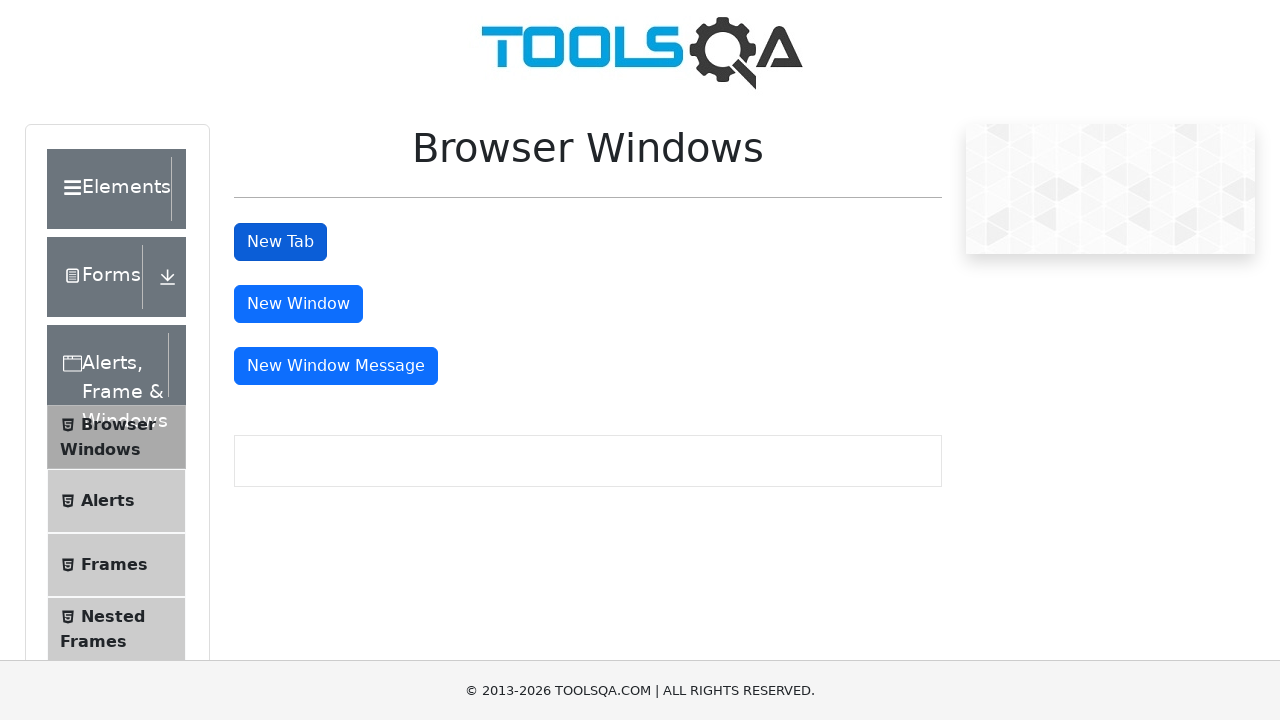

Identified child page (second tab)
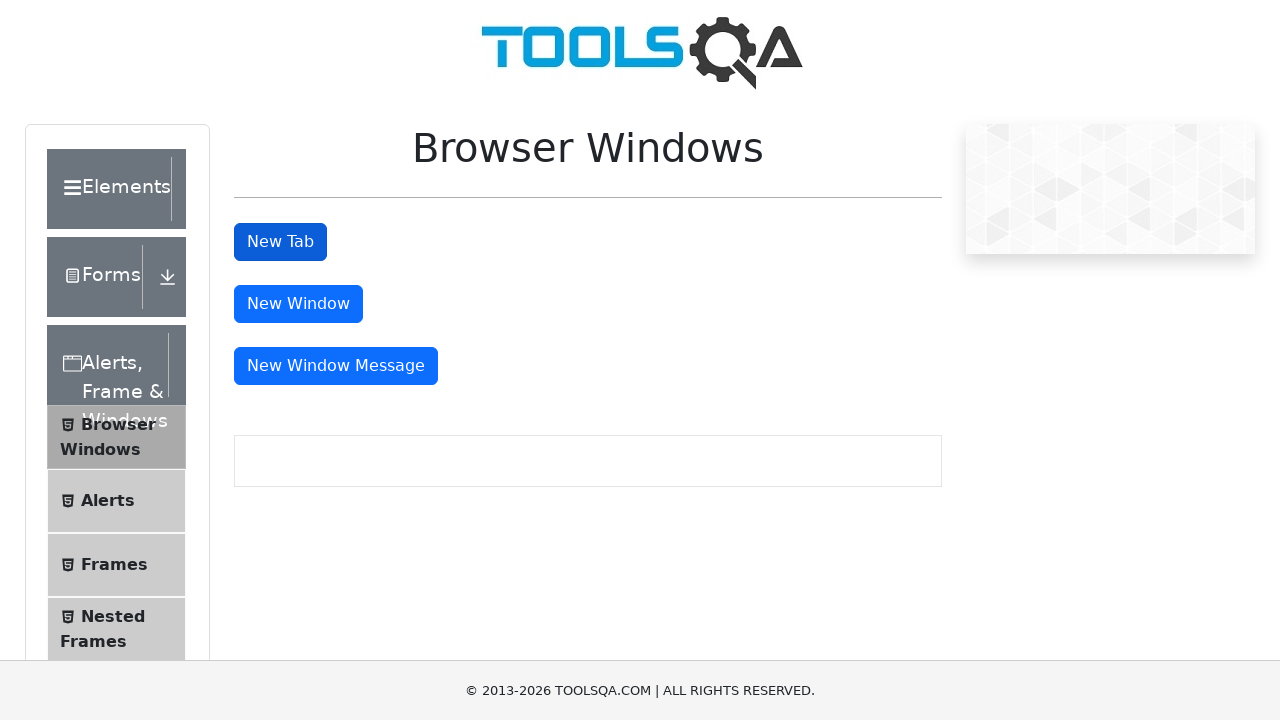

Read text from child tab: 'This is a sample page'
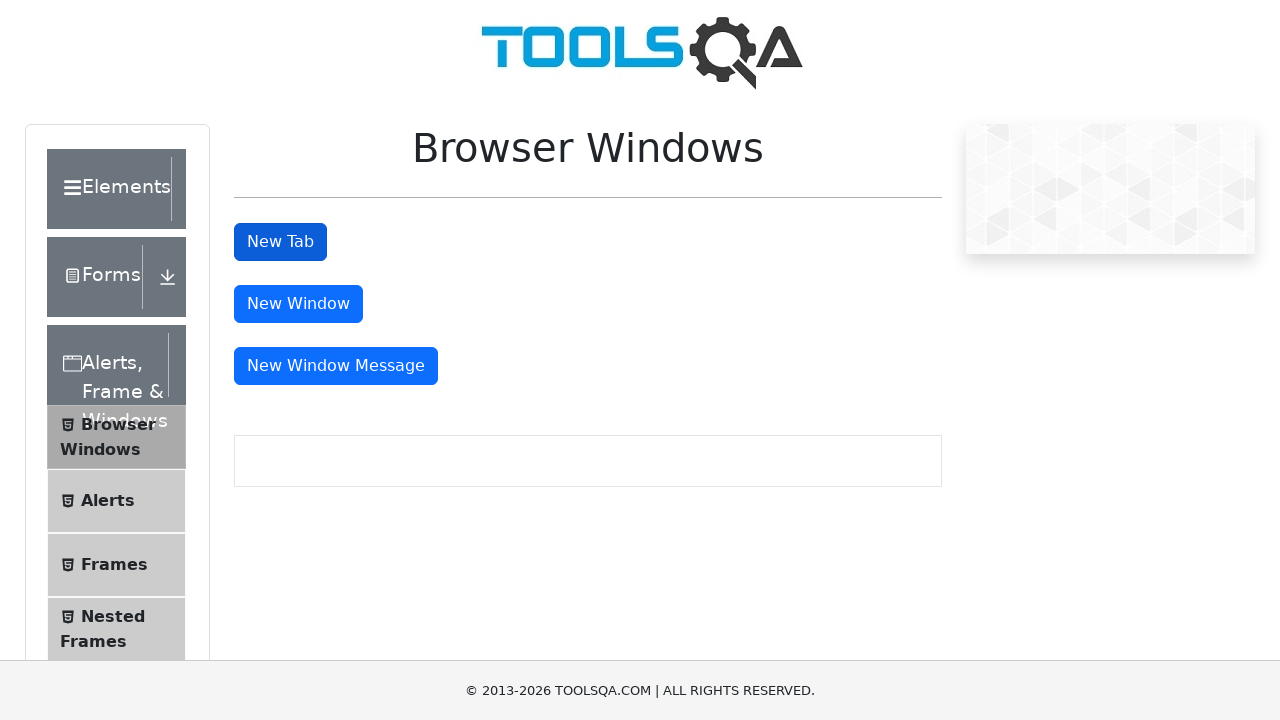

Switched back to parent window
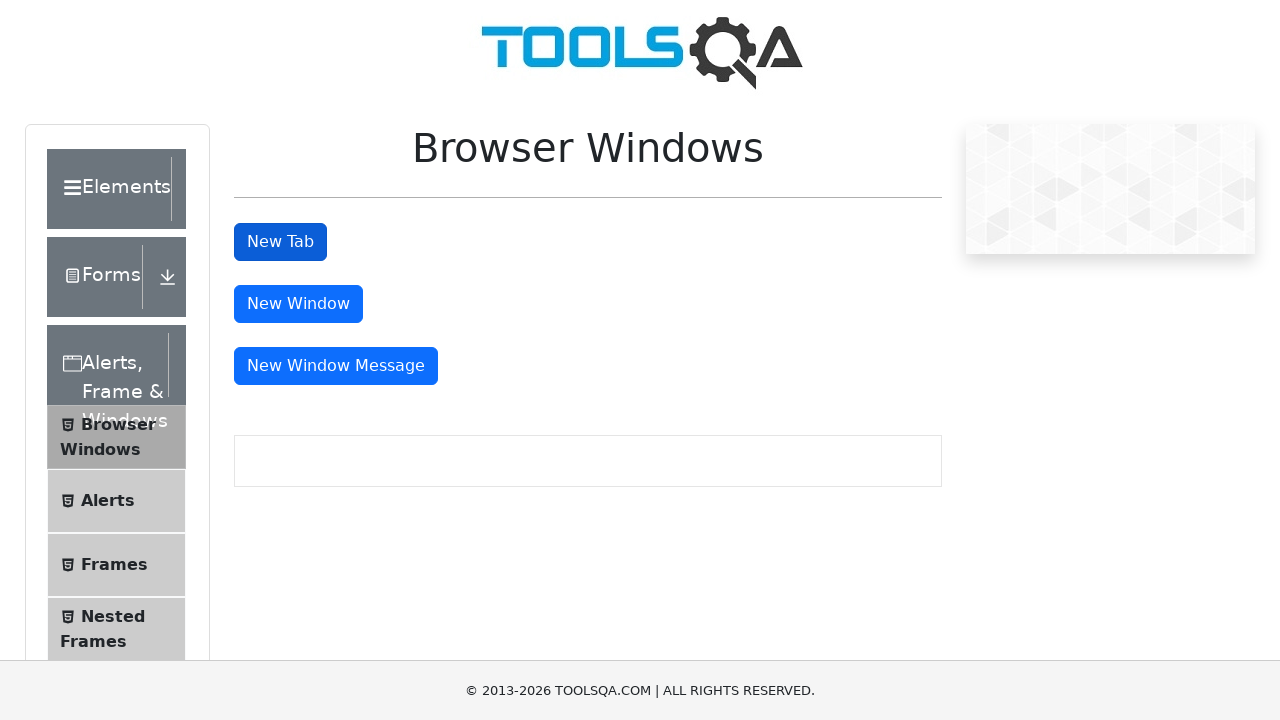

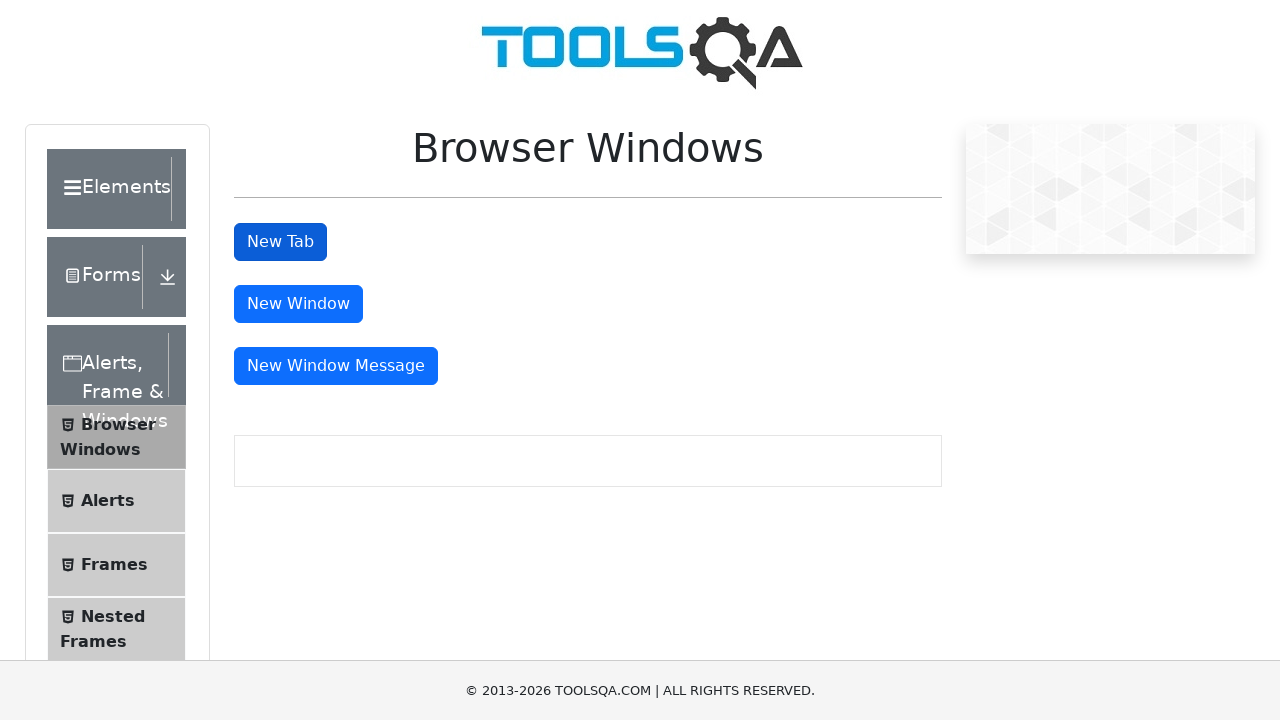